Tests handling of links that open in new tabs by extracting the href and navigating directly to it

Starting URL: https://rahulshettyacademy.com/AutomationPractice/

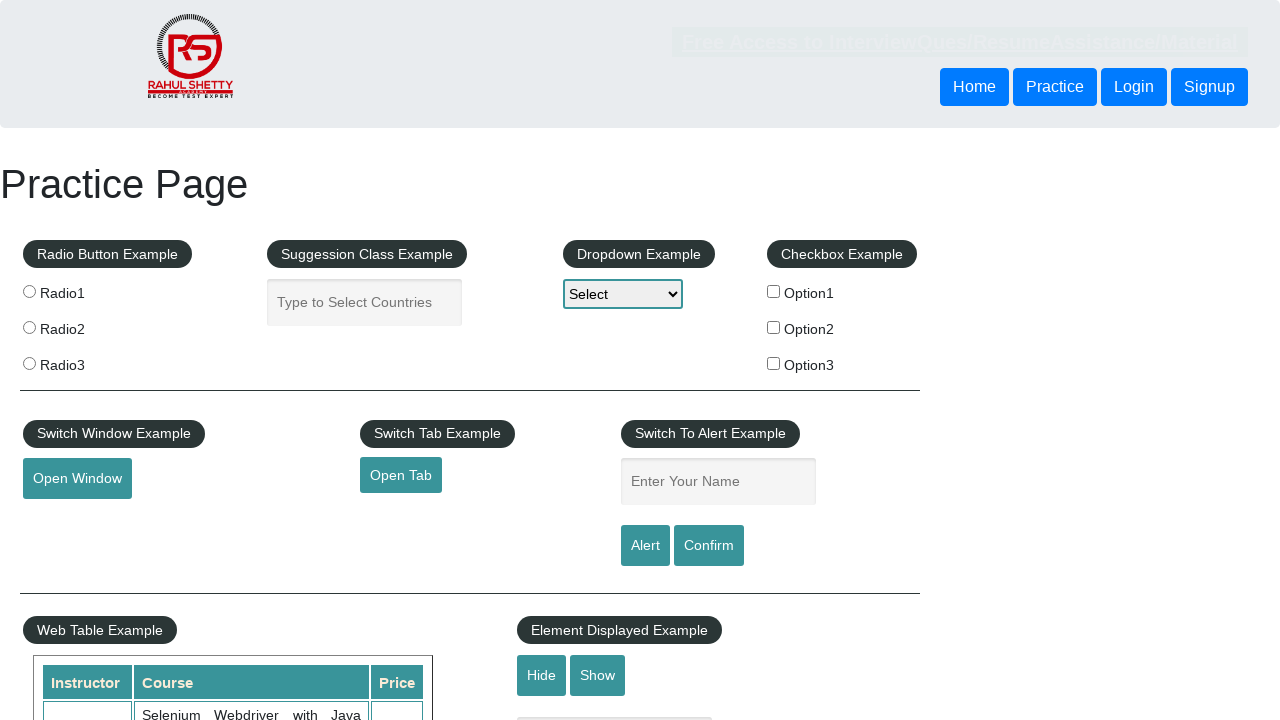

Retrieved href attribute from open tab link
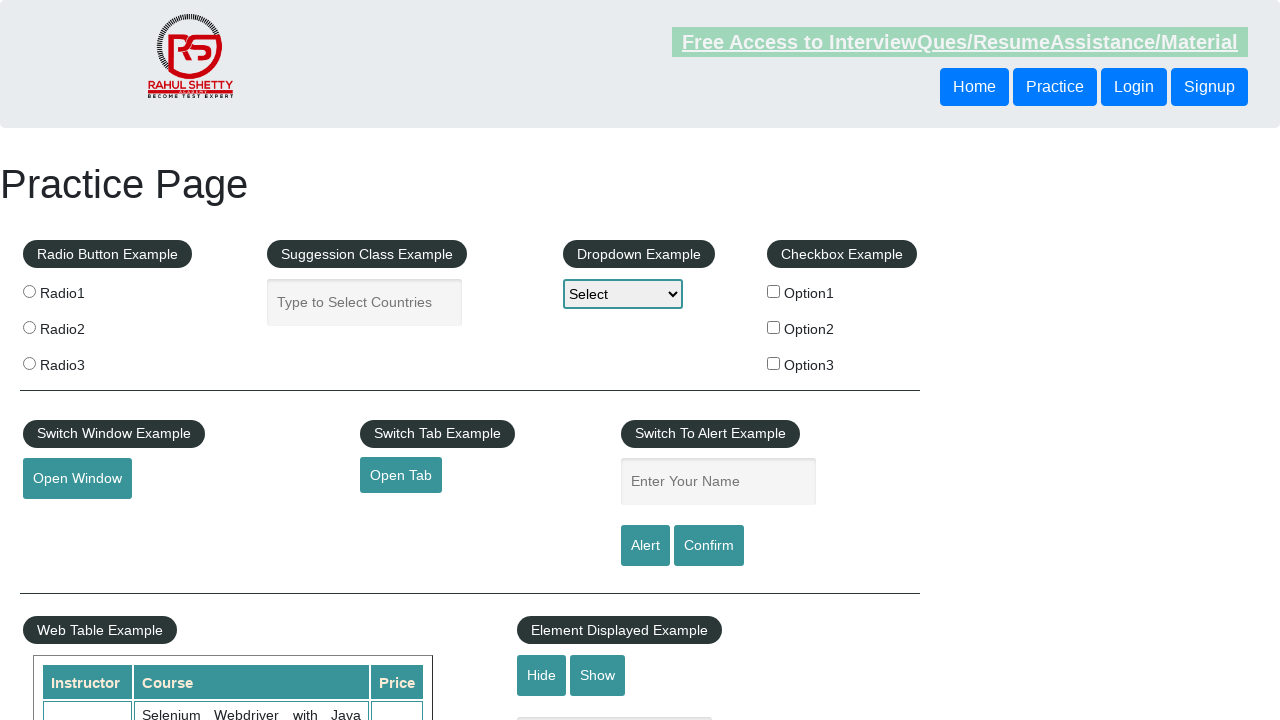

Navigated directly to extracted URL: https://www.qaclickacademy.com
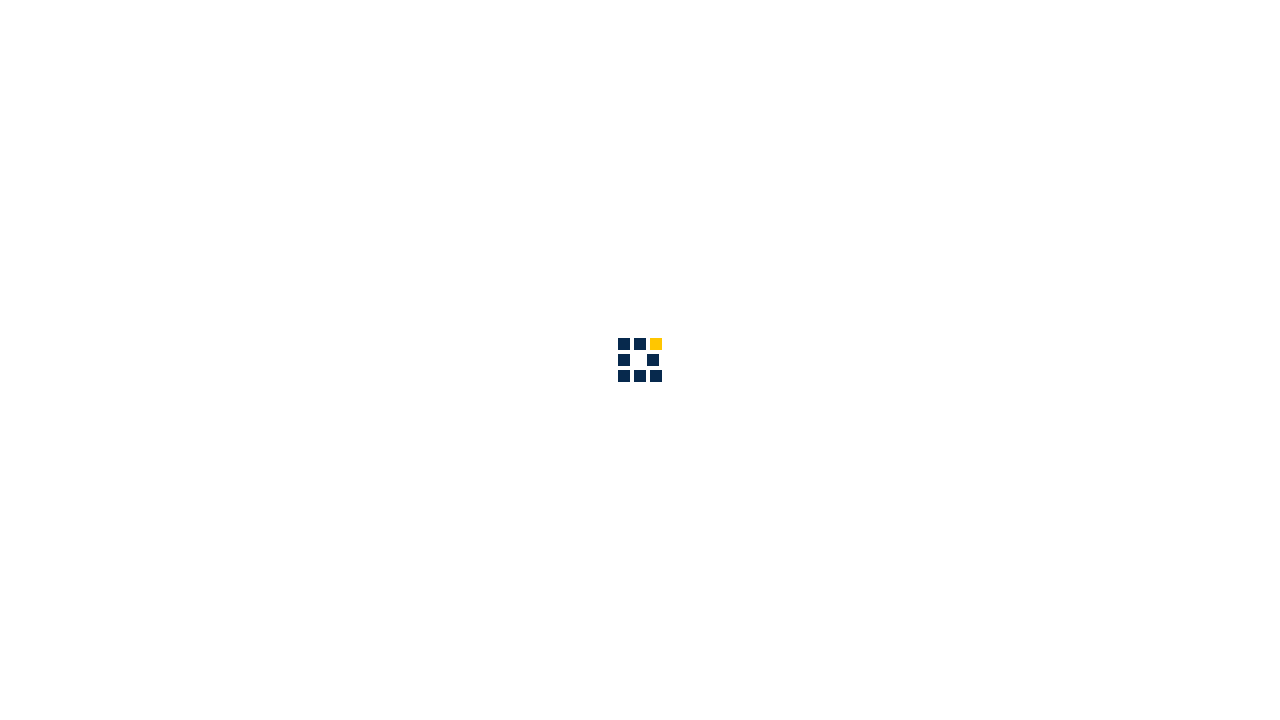

Waited for page to reach networkidle state
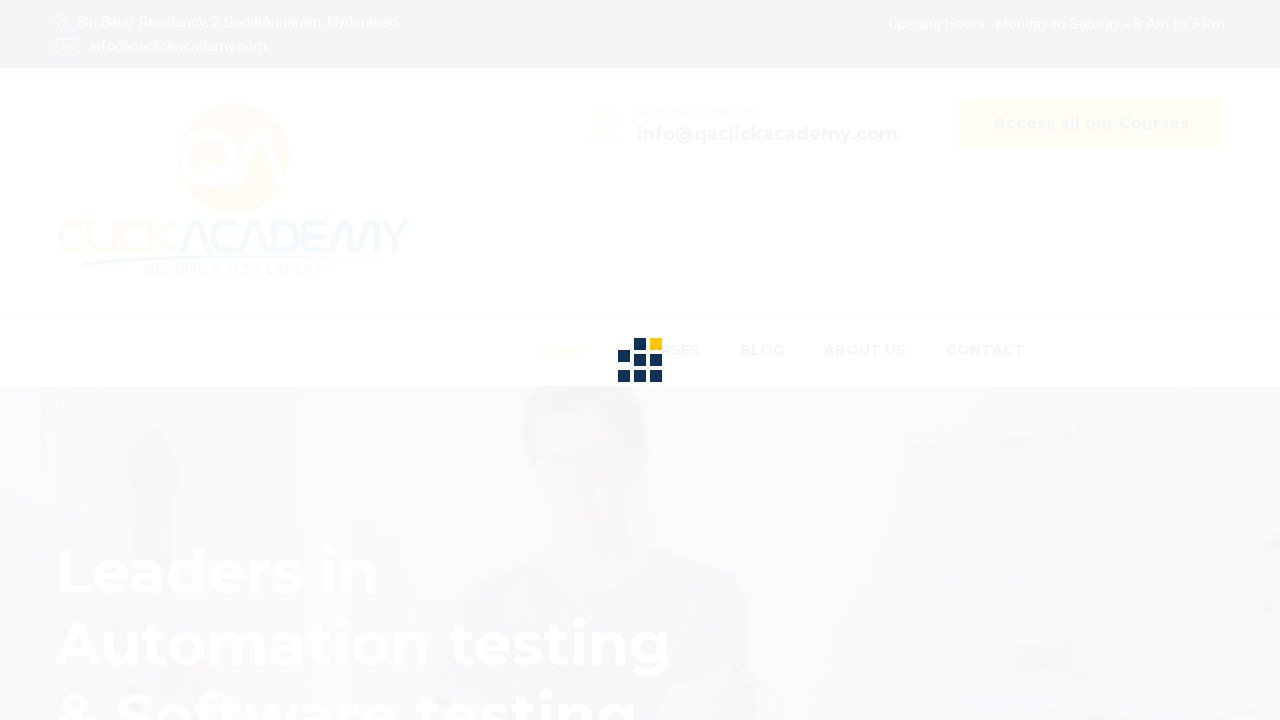

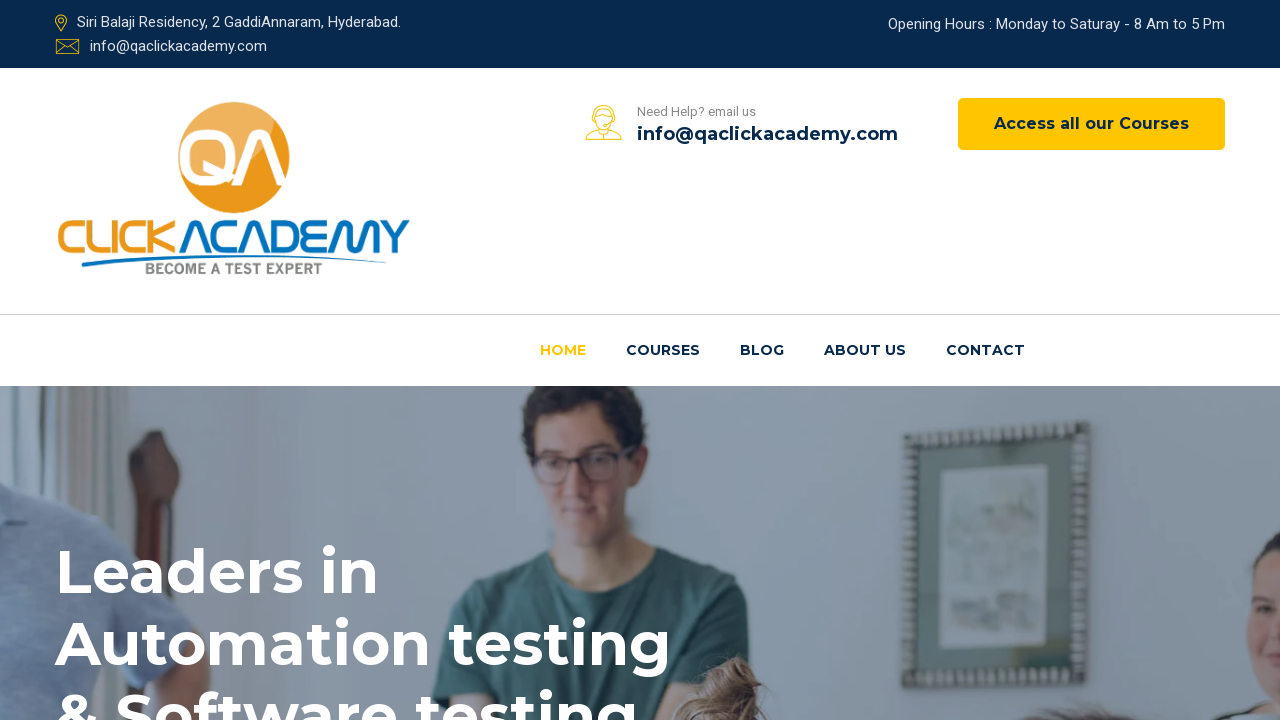